Tests a Selenium practice form by filling in personal information including first name, last name, gender, experience, date, profession, tool preferences, continent, and commands using keyboard navigation

Starting URL: https://www.techlistic.com/p/selenium-practice-form.html

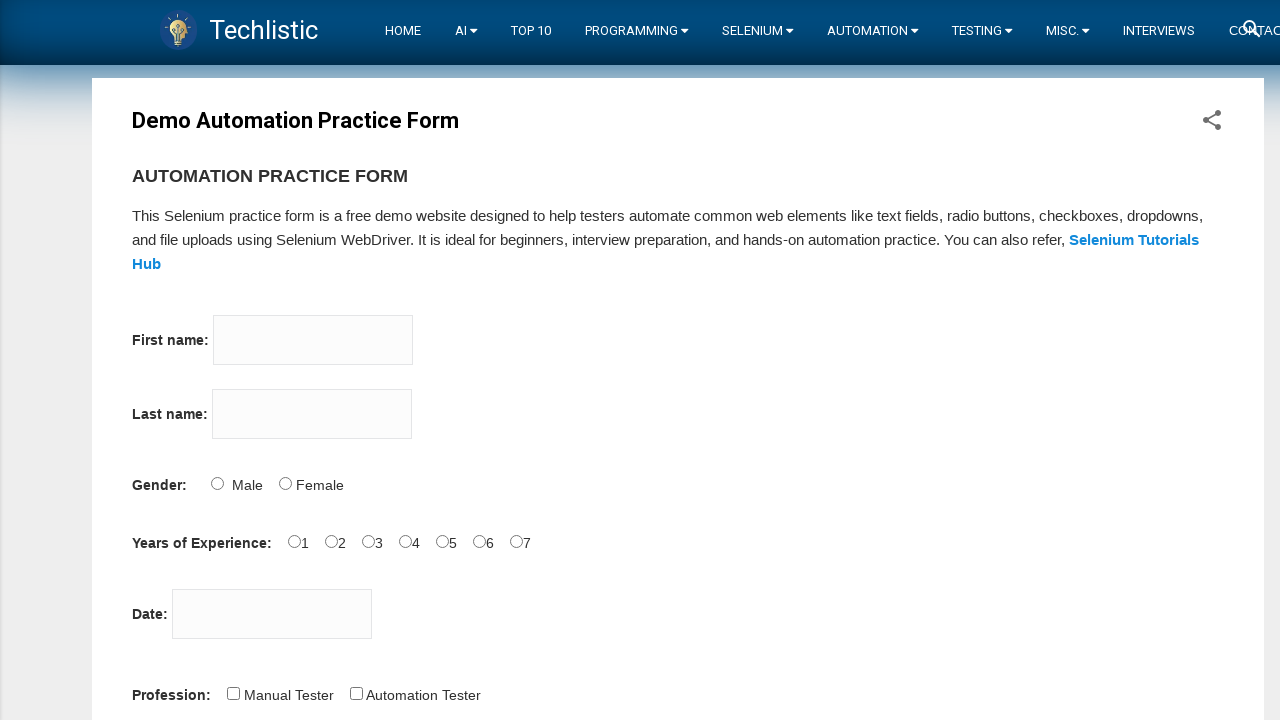

Filled first name field with 'Erol' on input[name='firstname']
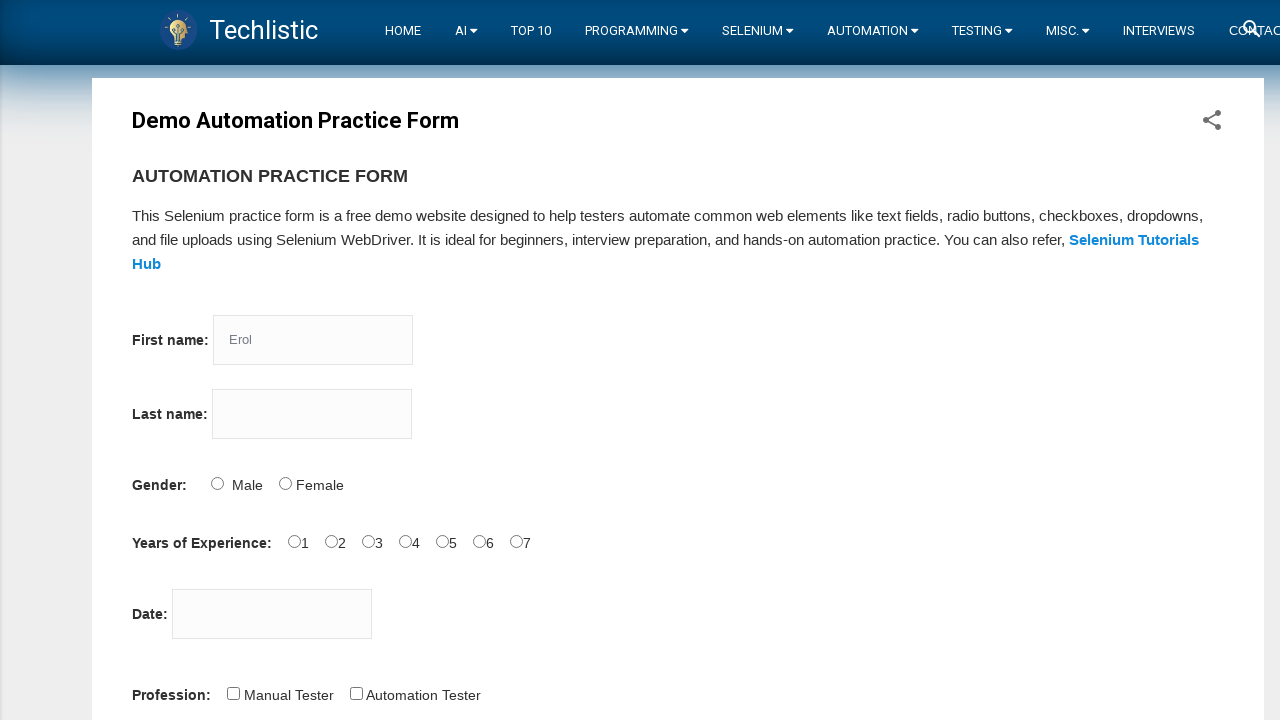

Filled last name field with 'Evren' on input[name='lastname']
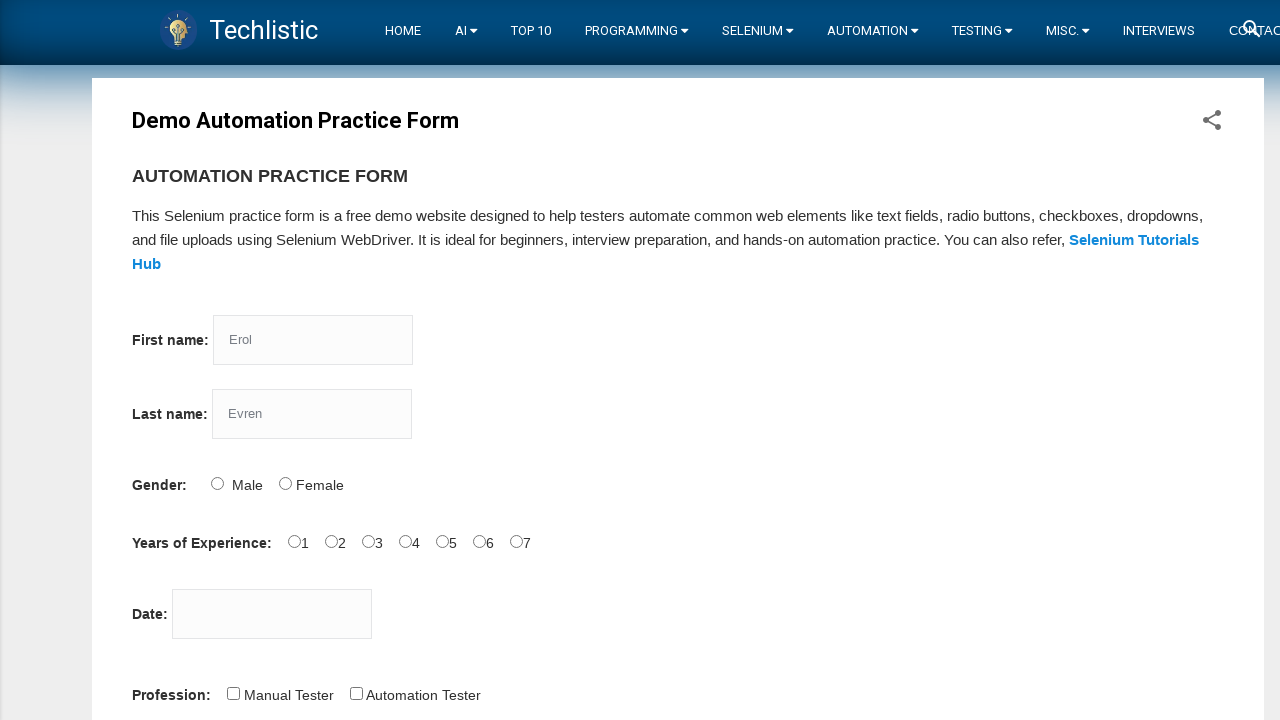

Selected Male as gender at (217, 483) on input[name='sex'][value='Male']
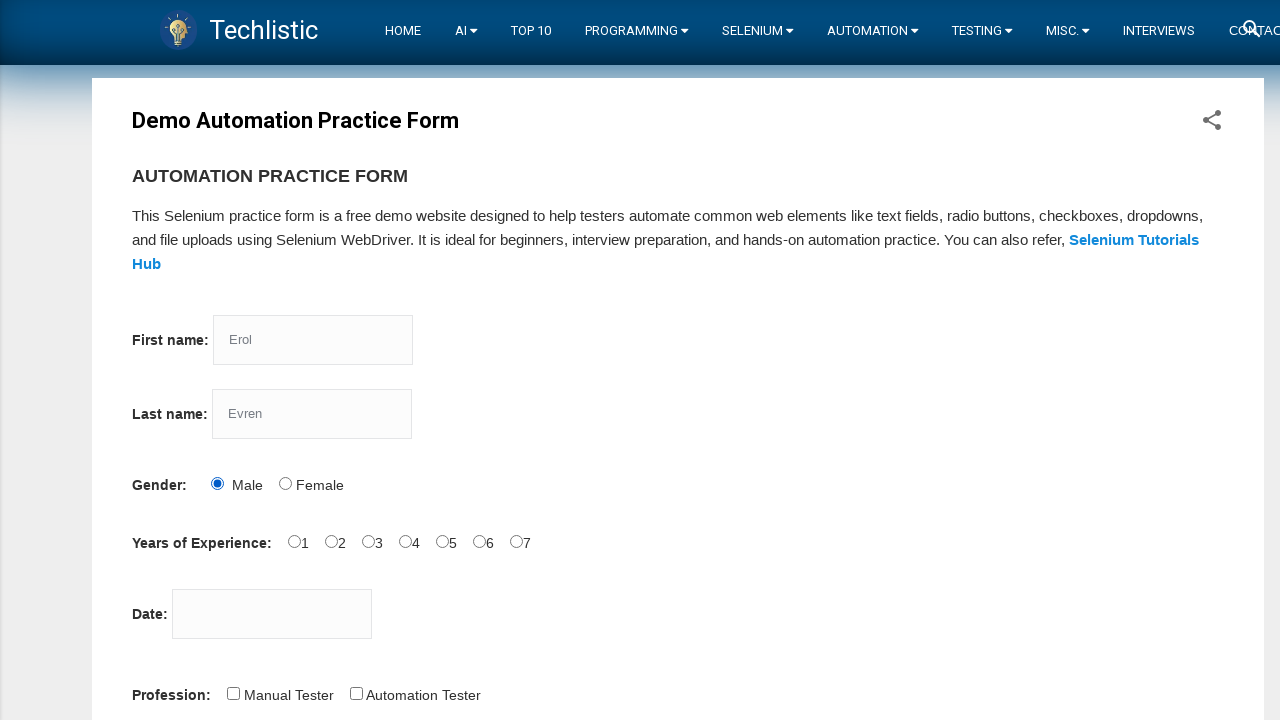

Selected 3 years of experience at (368, 541) on input[name='exp'][value='3']
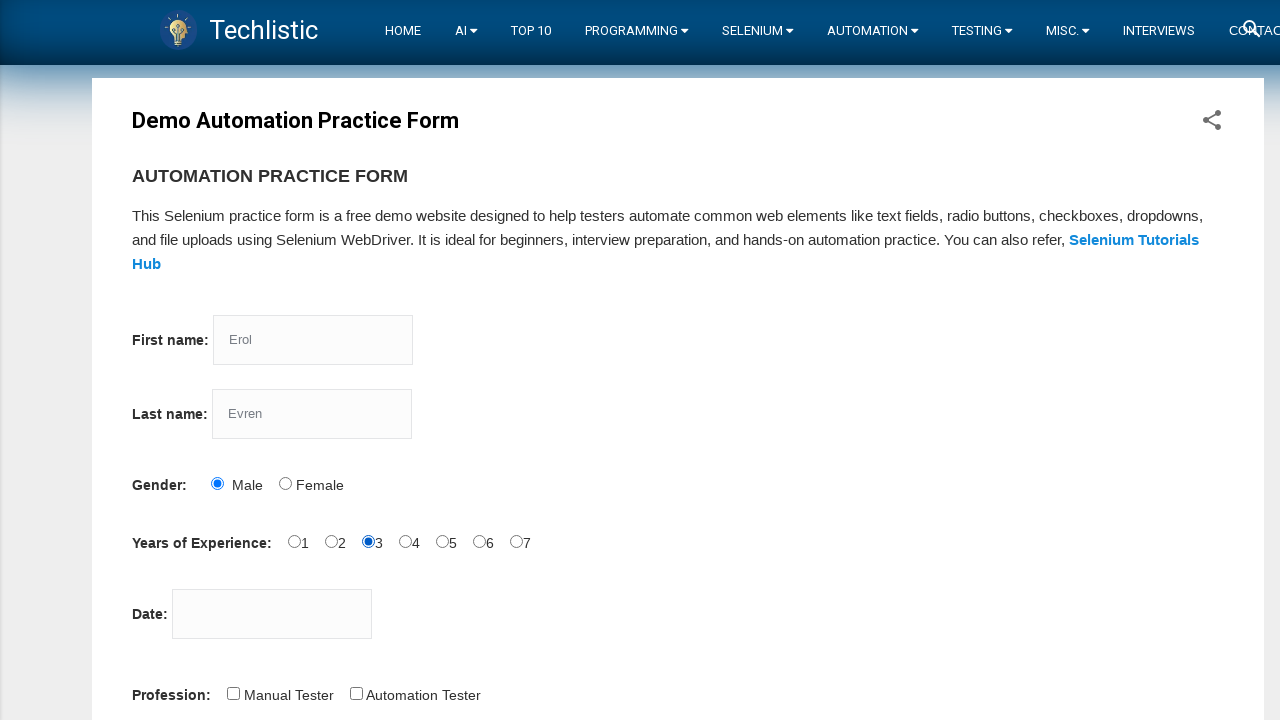

Filled date field with '12/12/2022' on input#datepicker
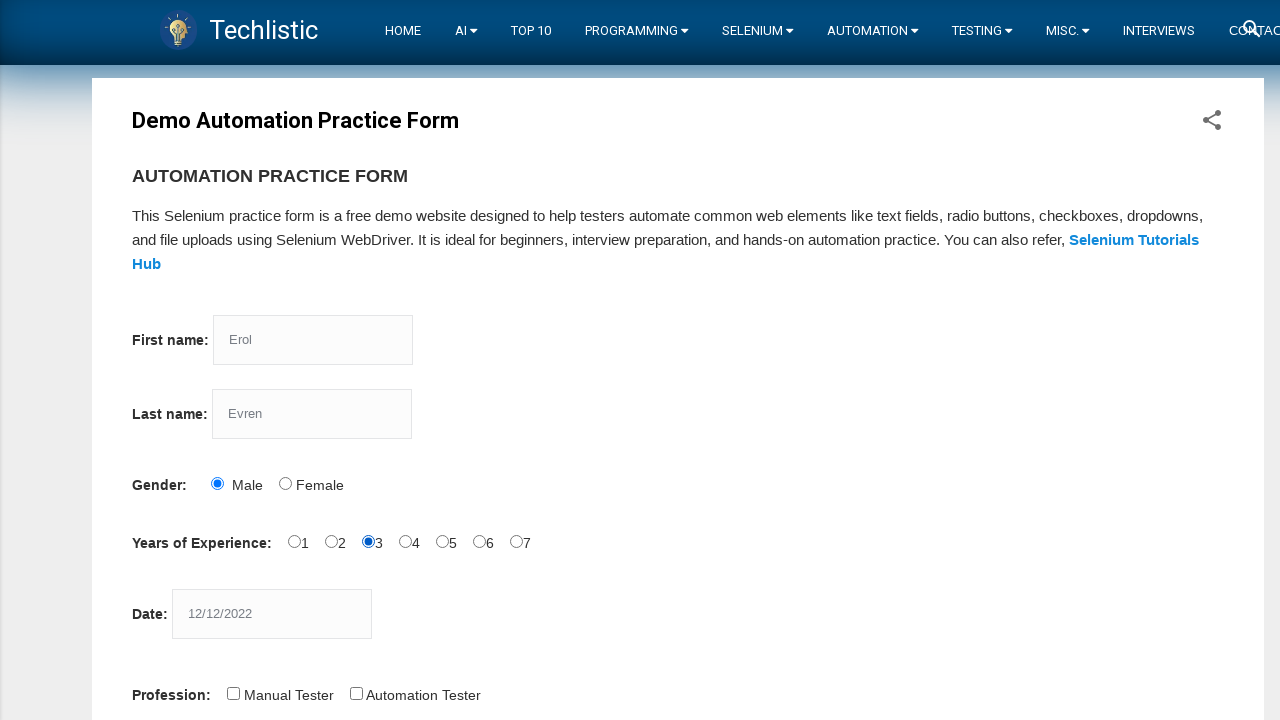

Selected Automation Tester as profession at (356, 693) on input[name='profession'][value='Automation Tester']
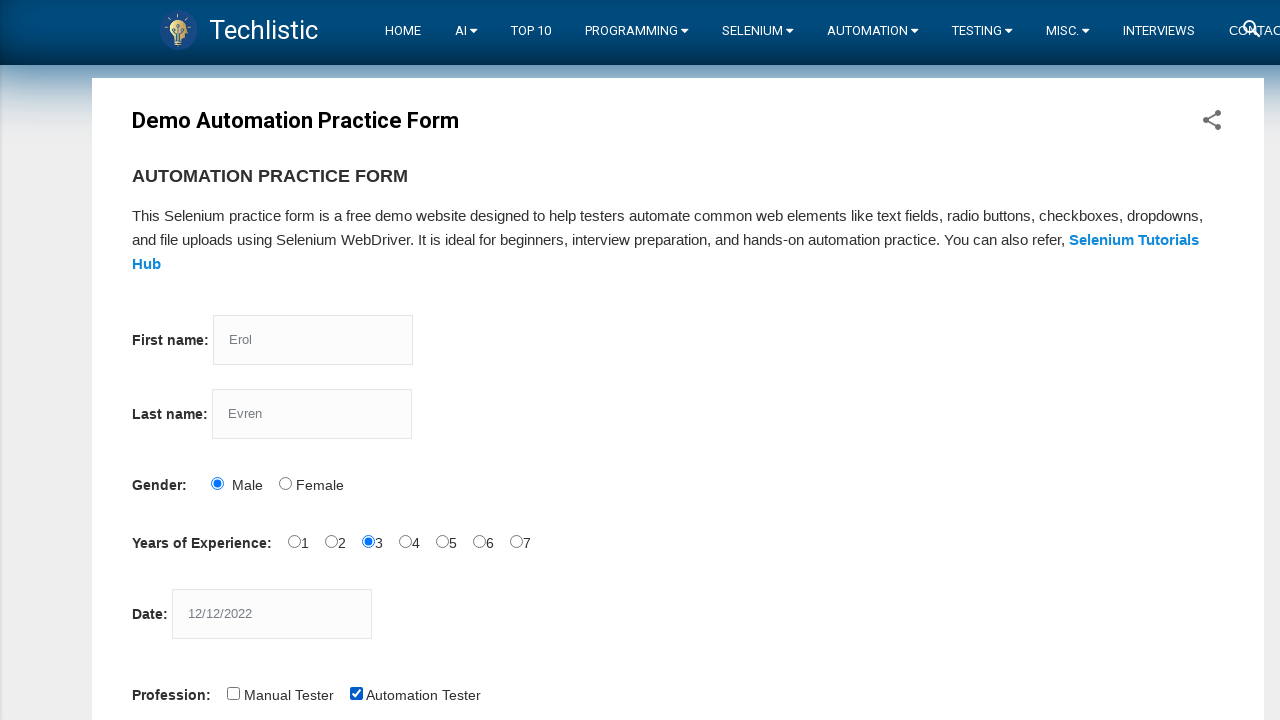

Selected Selenium IDE as tool at (346, 360) on input[name='tool'][value='Selenium IDE']
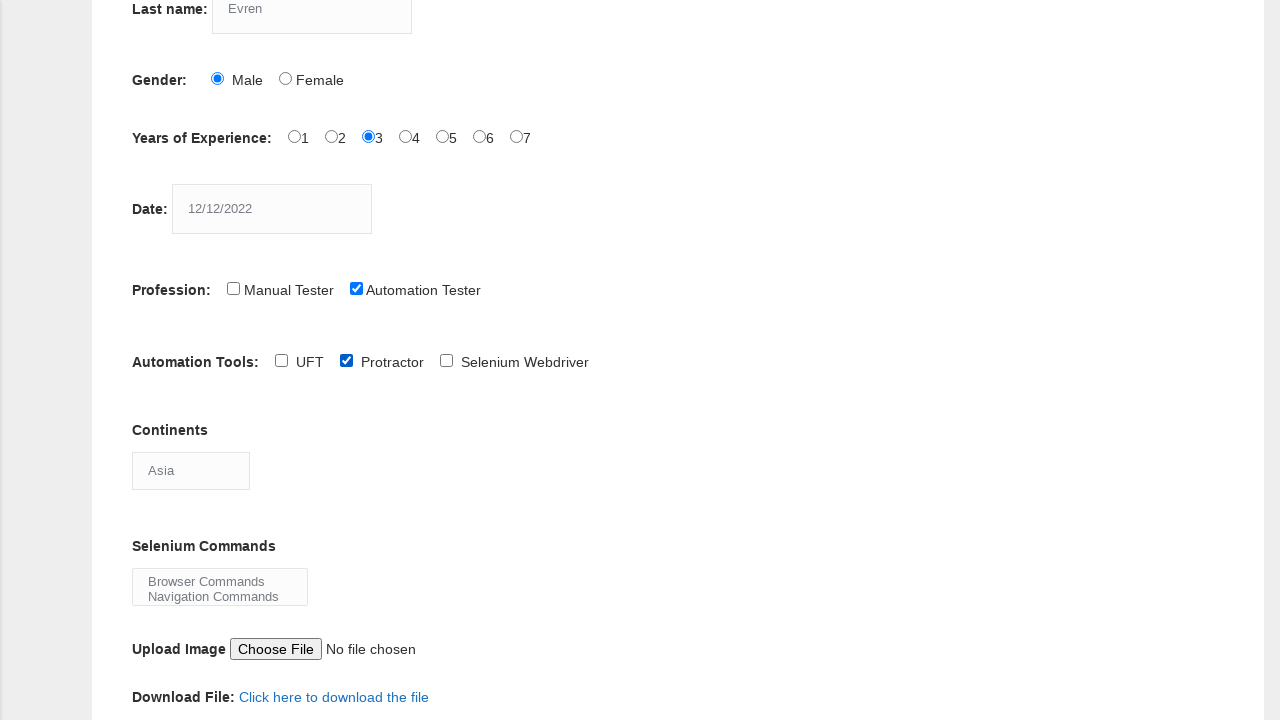

Selected Africa as continent on select#continents
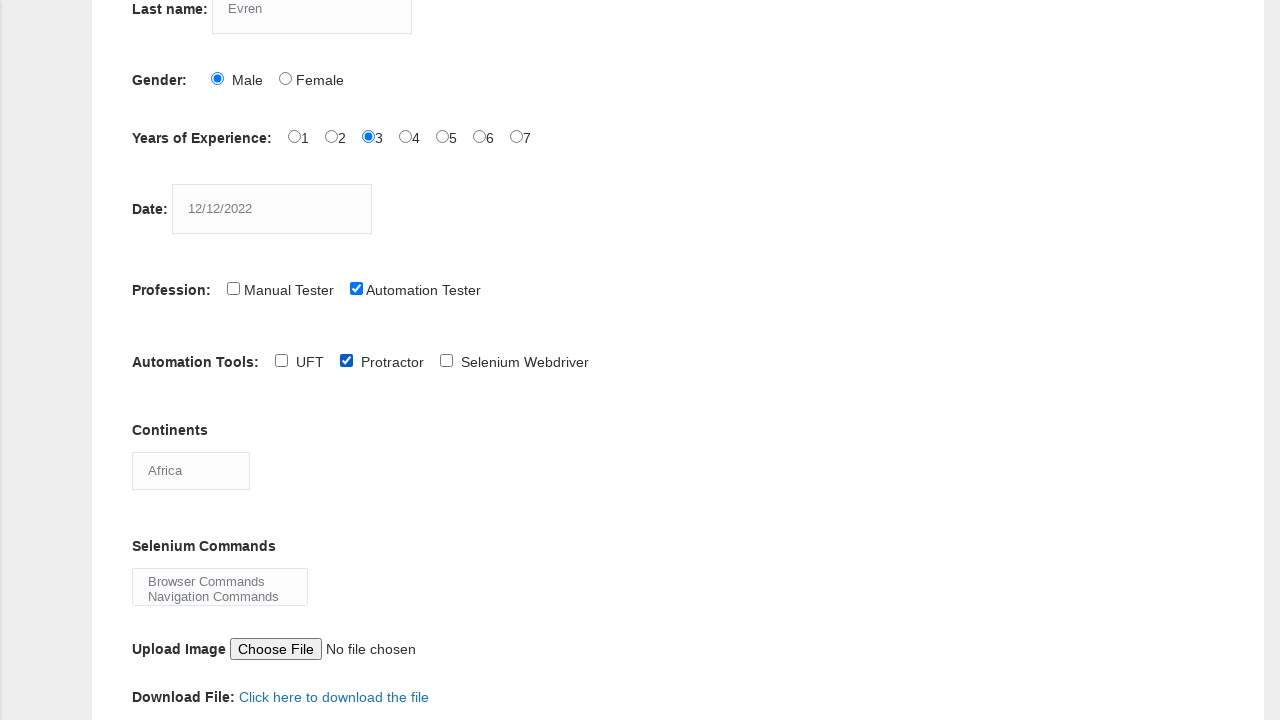

Selected Browser Commands, Navigation Commands, and Switch Commands on select#selenium_commands
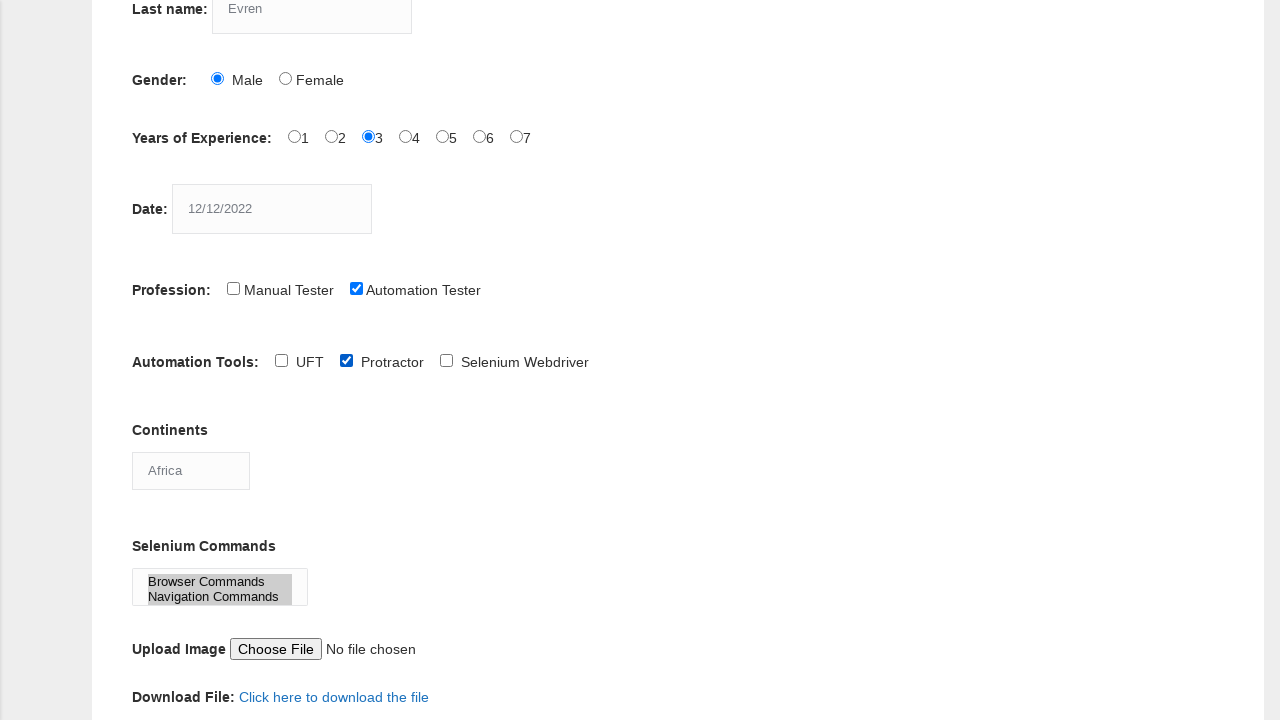

Clicked submit button to submit the form at (157, 360) on button#submit
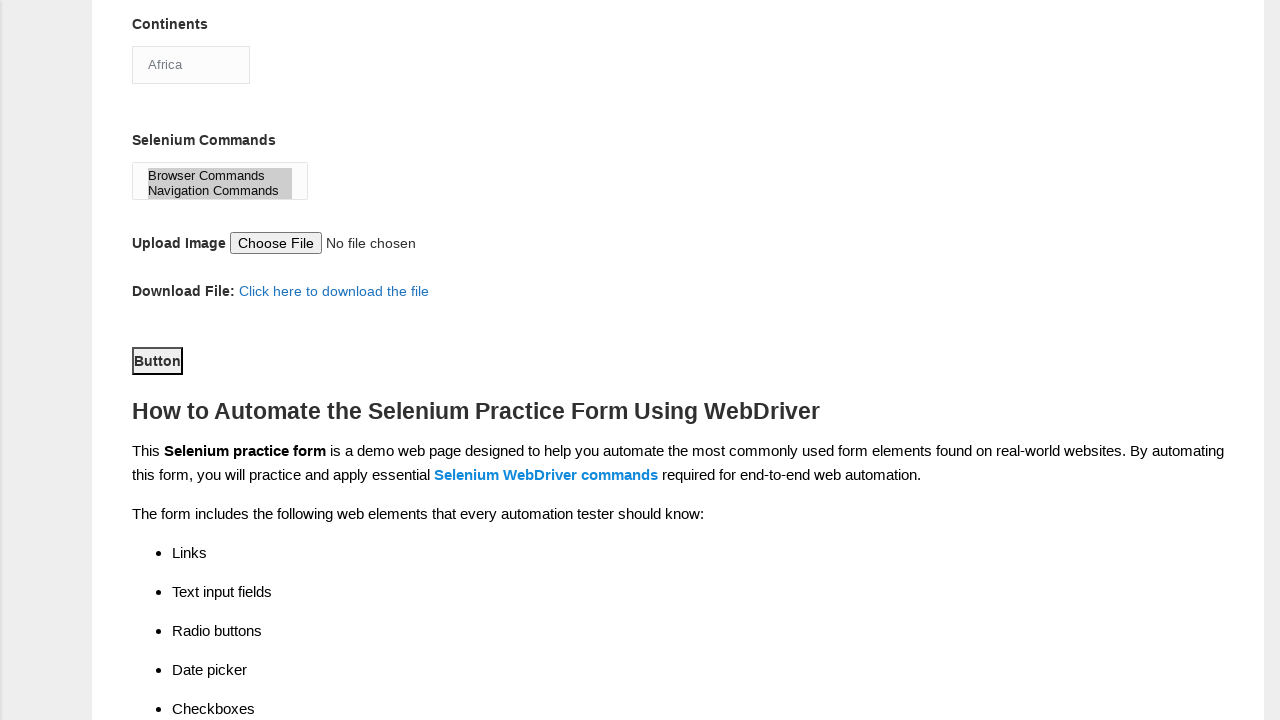

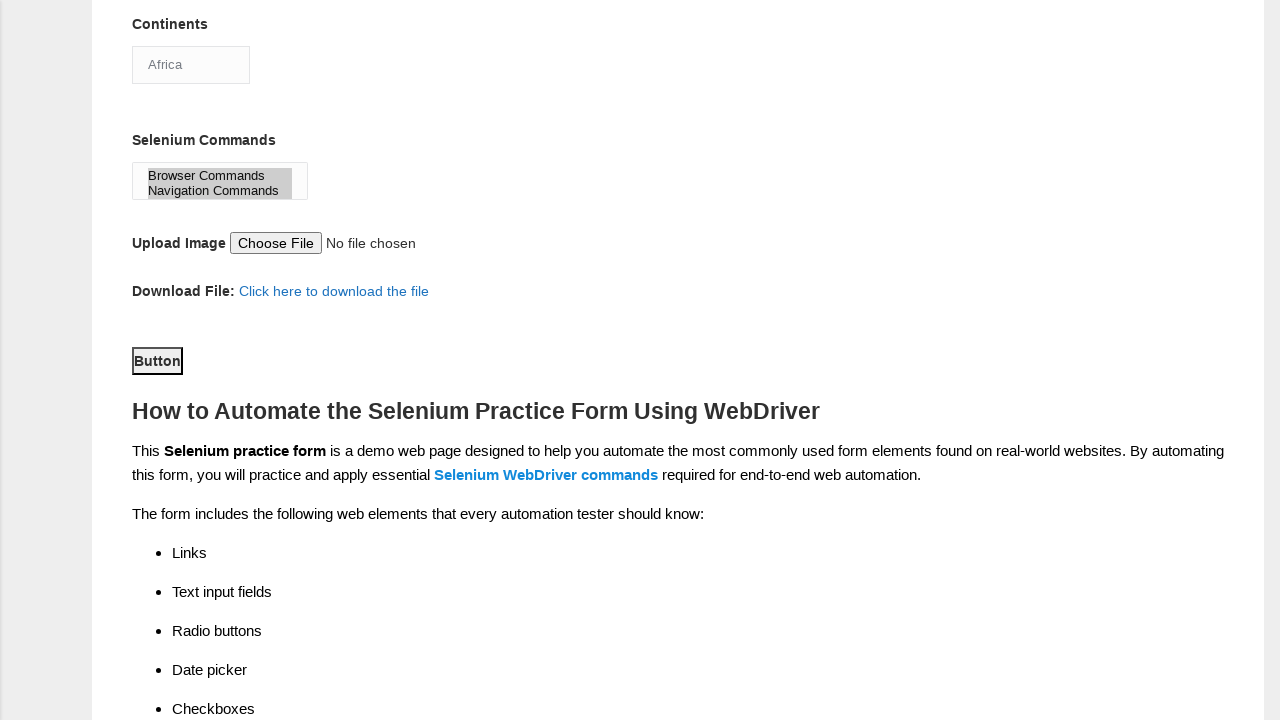